Tests dynamic controls functionality on the-internet.herokuapp.com by clicking checkboxes, toggling remove/add buttons, enabling/disabling input fields, and entering text.

Starting URL: http://the-internet.herokuapp.com/

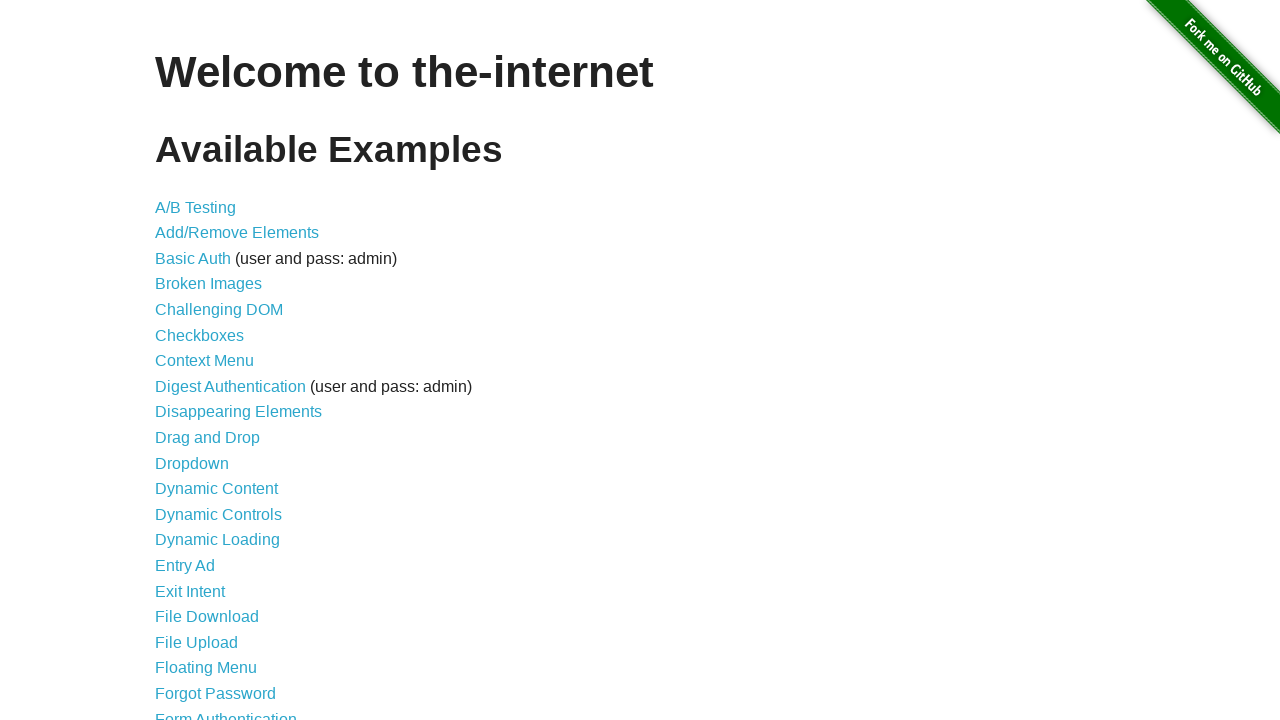

Clicked on Dynamic Controls link at (218, 514) on text=Dynamic Controls
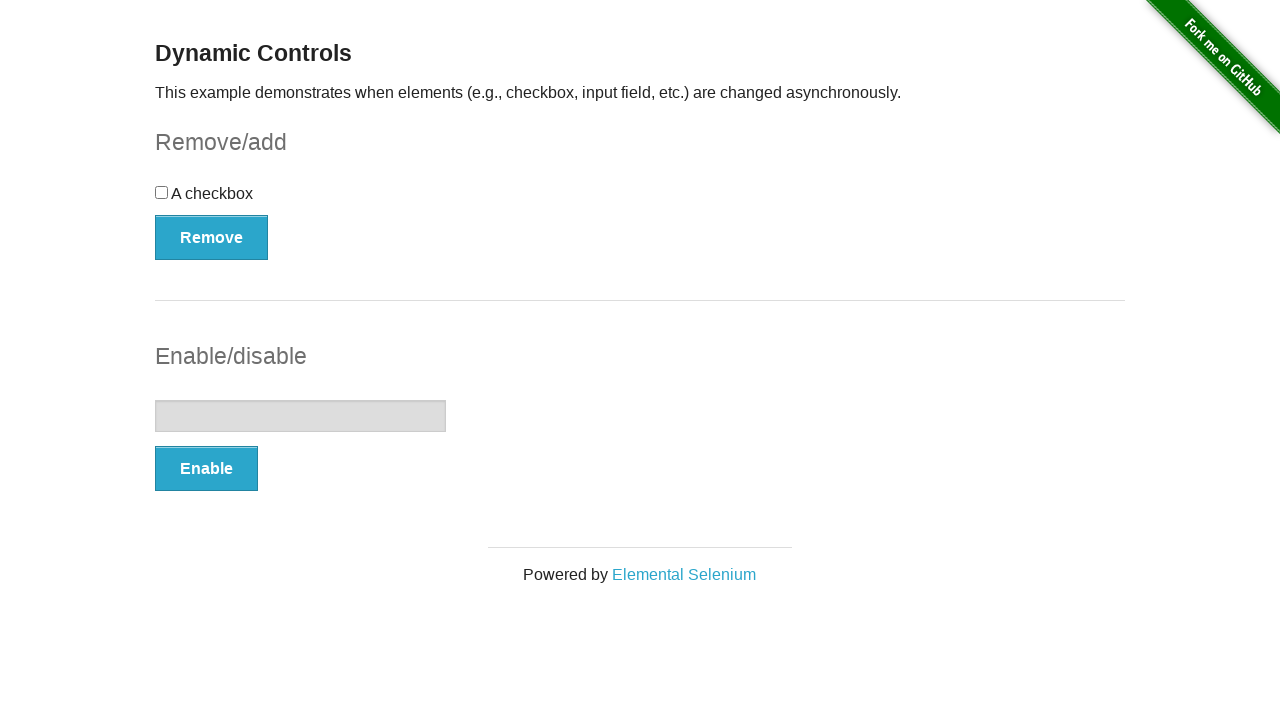

Checkbox element loaded and ready
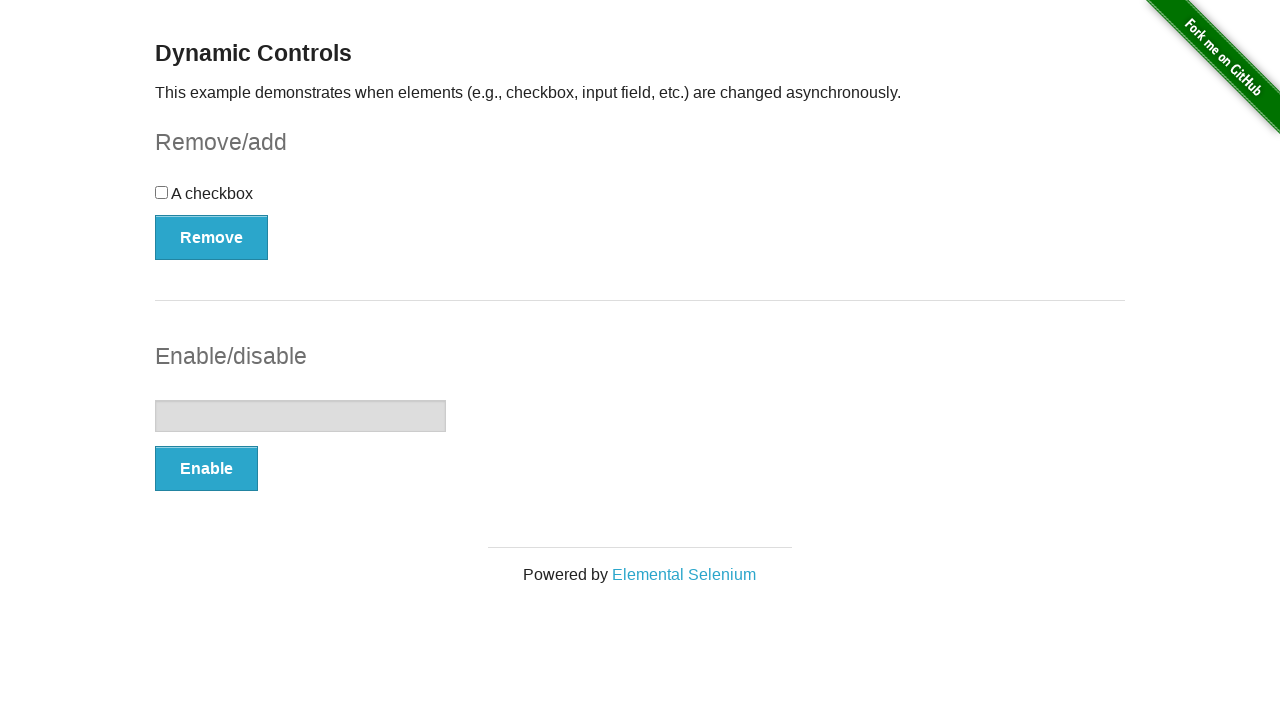

Clicked the checkbox at (640, 200) on #checkbox
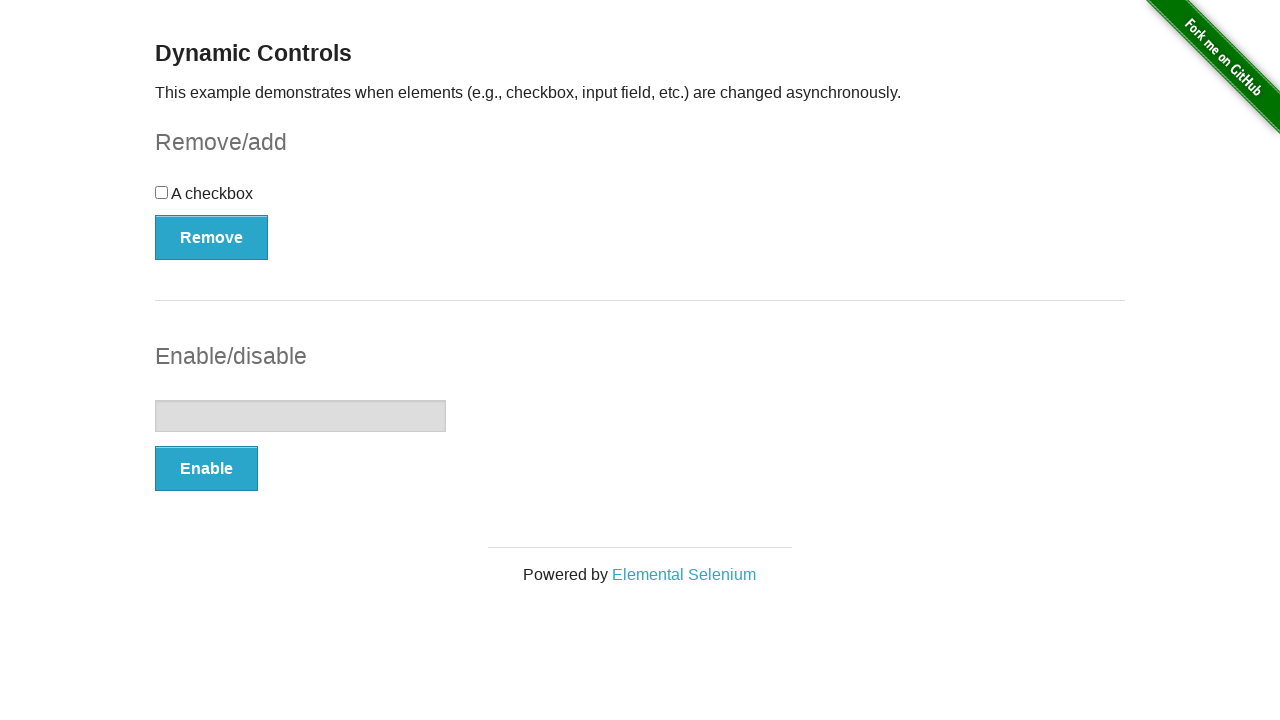

Clicked the Remove/Add button for checkbox at (212, 237) on #checkbox-example > button
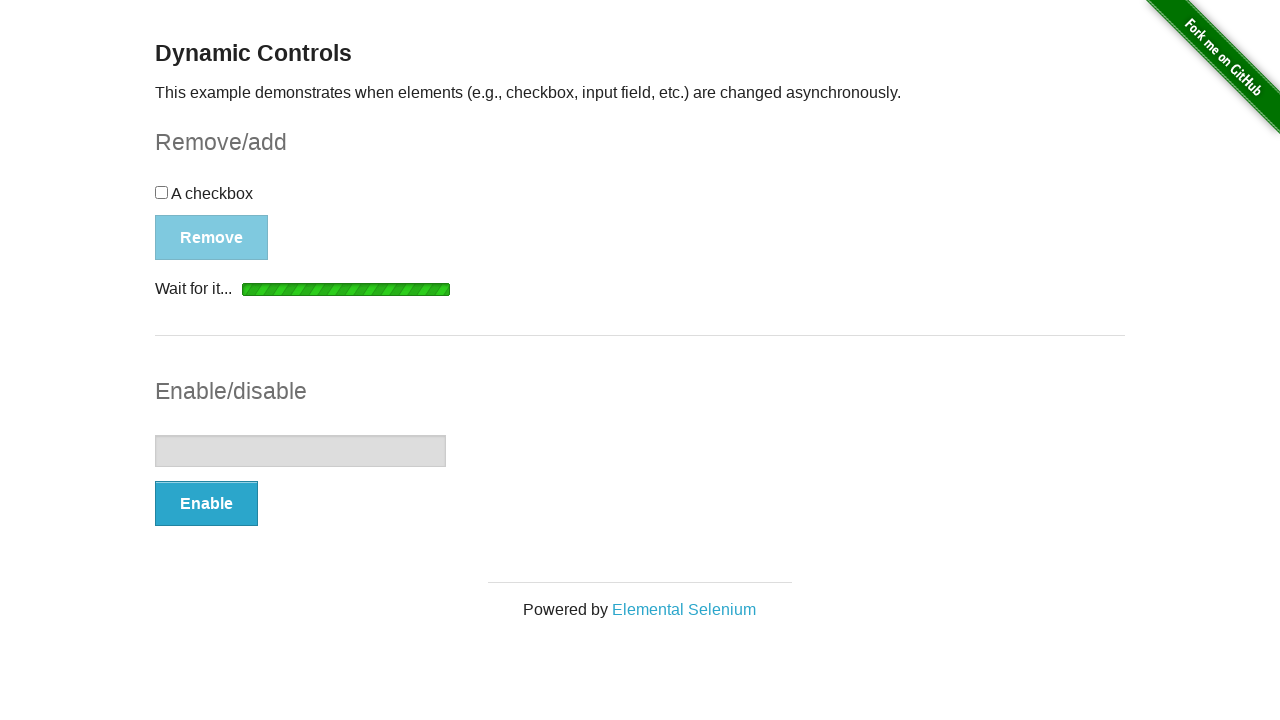

Remove/Add button became visible again after async operation
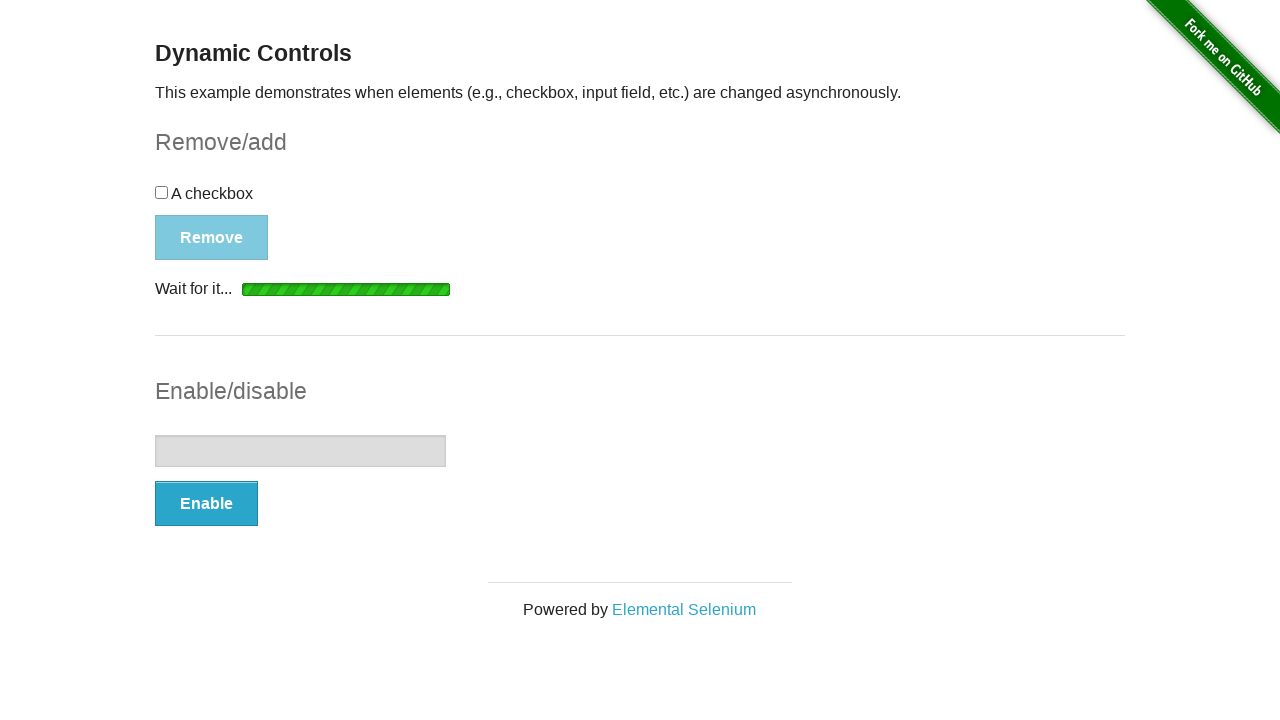

Waited for animation to complete
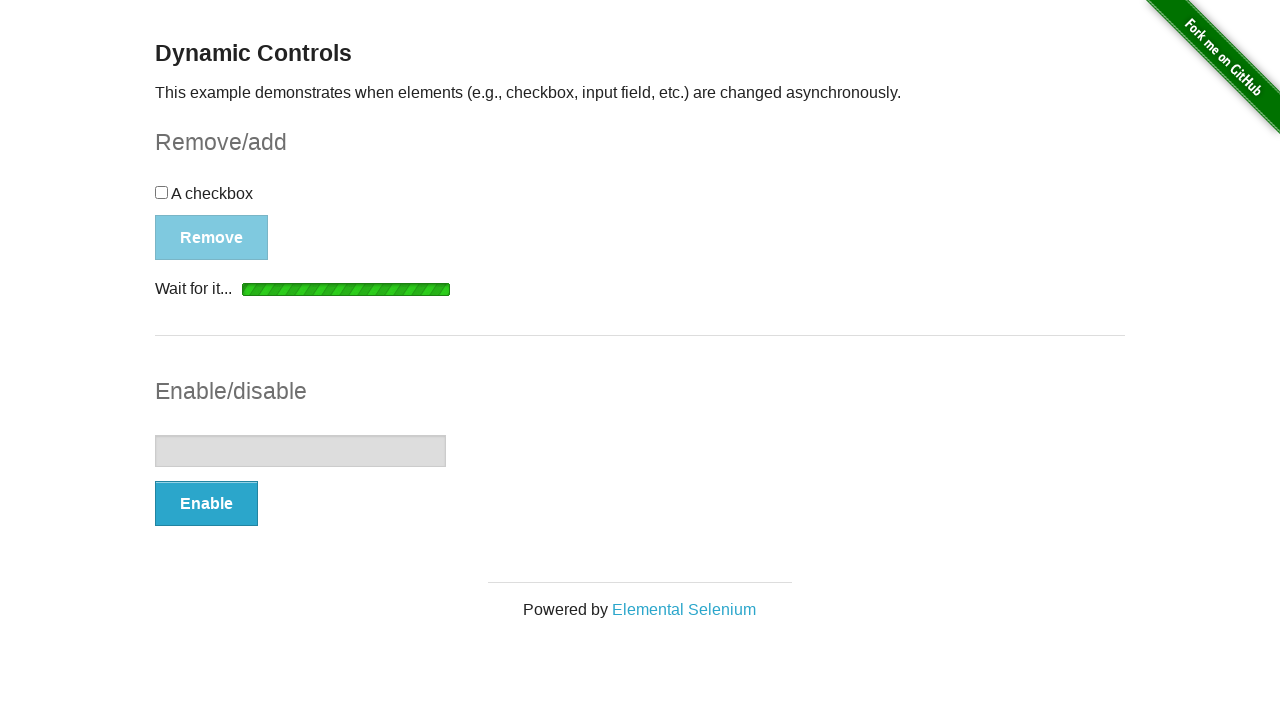

Clicked the Remove/Add button again at (196, 208) on #checkbox-example > button
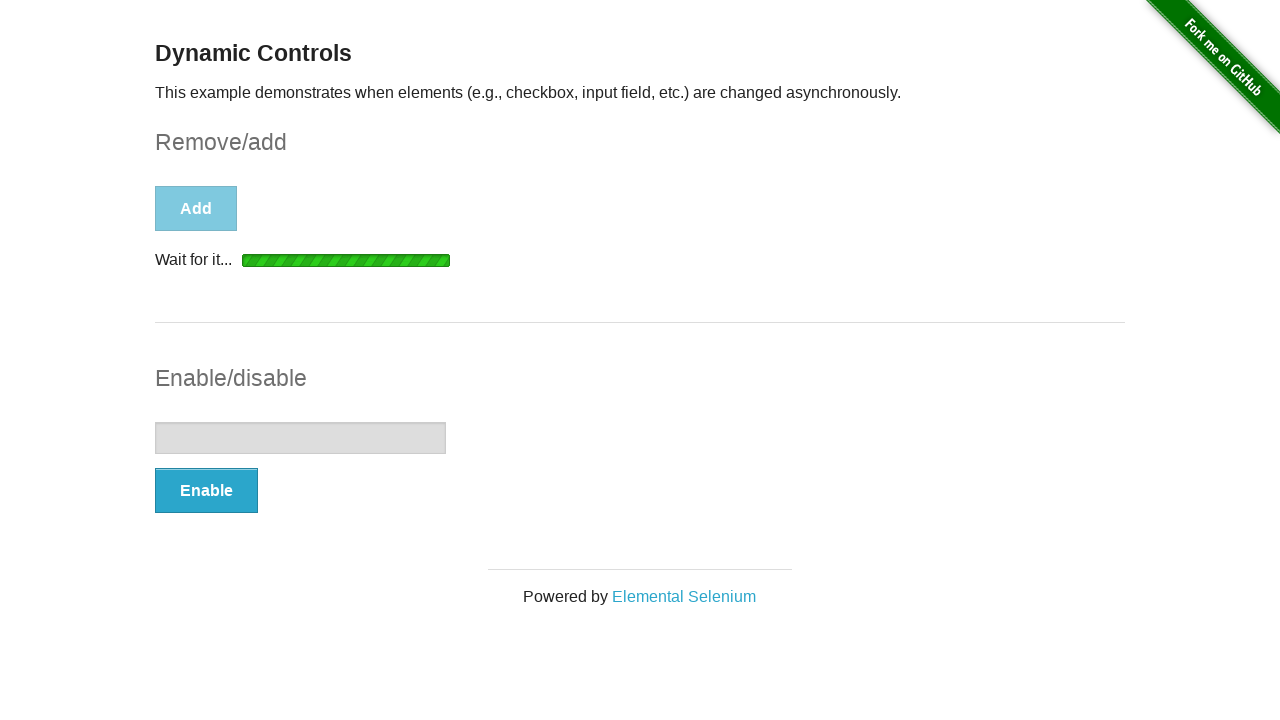

Clicked the Enable/Disable button for input field at (206, 491) on #input-example > button
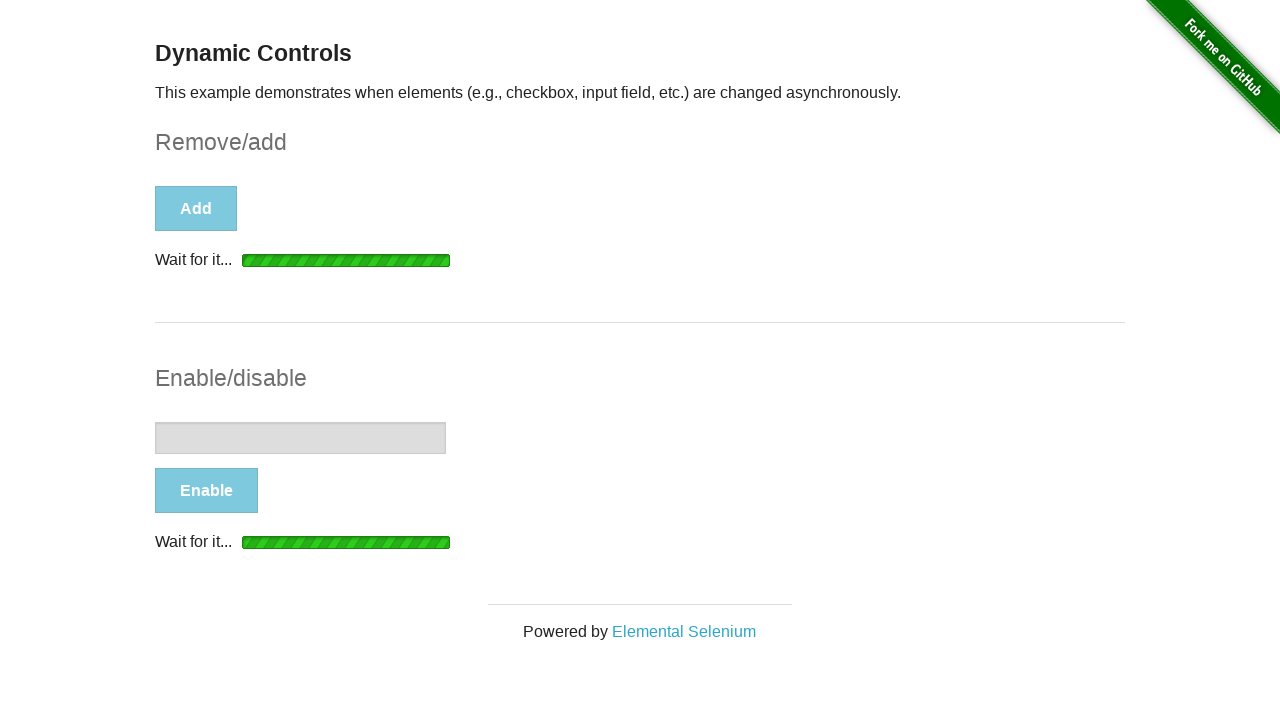

Enable/Disable button became visible
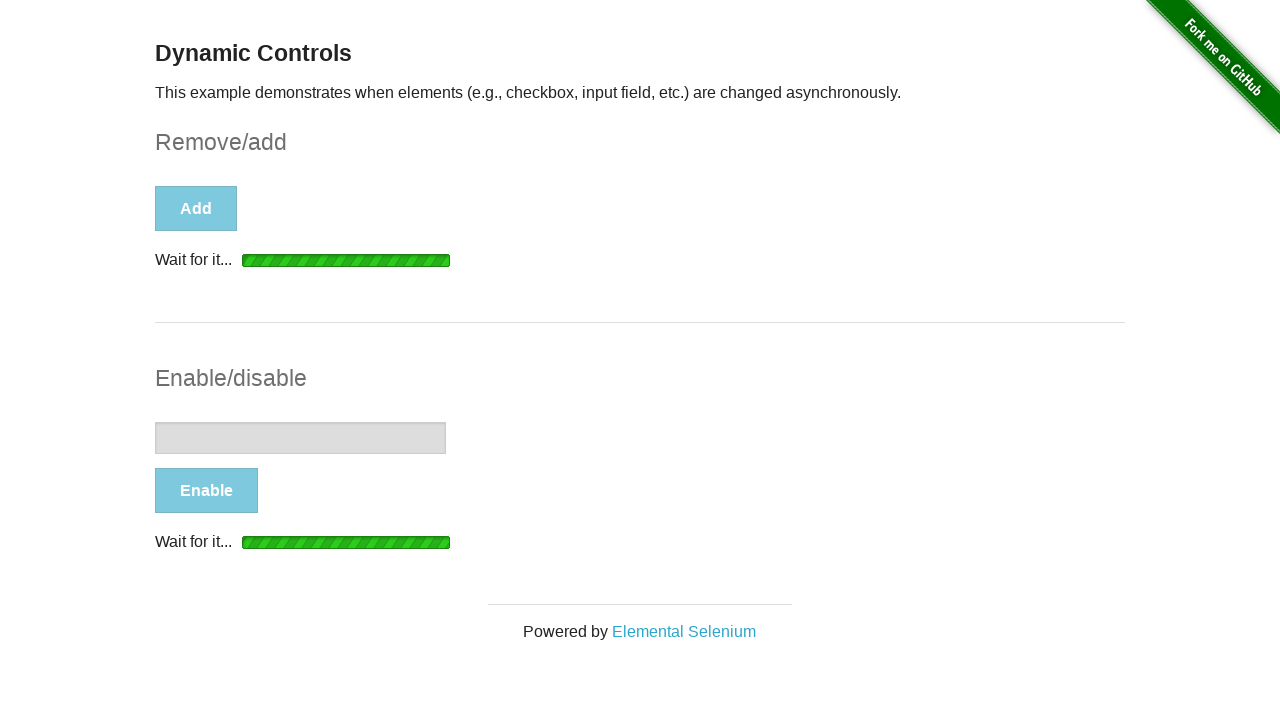

Waited for input field animation to complete
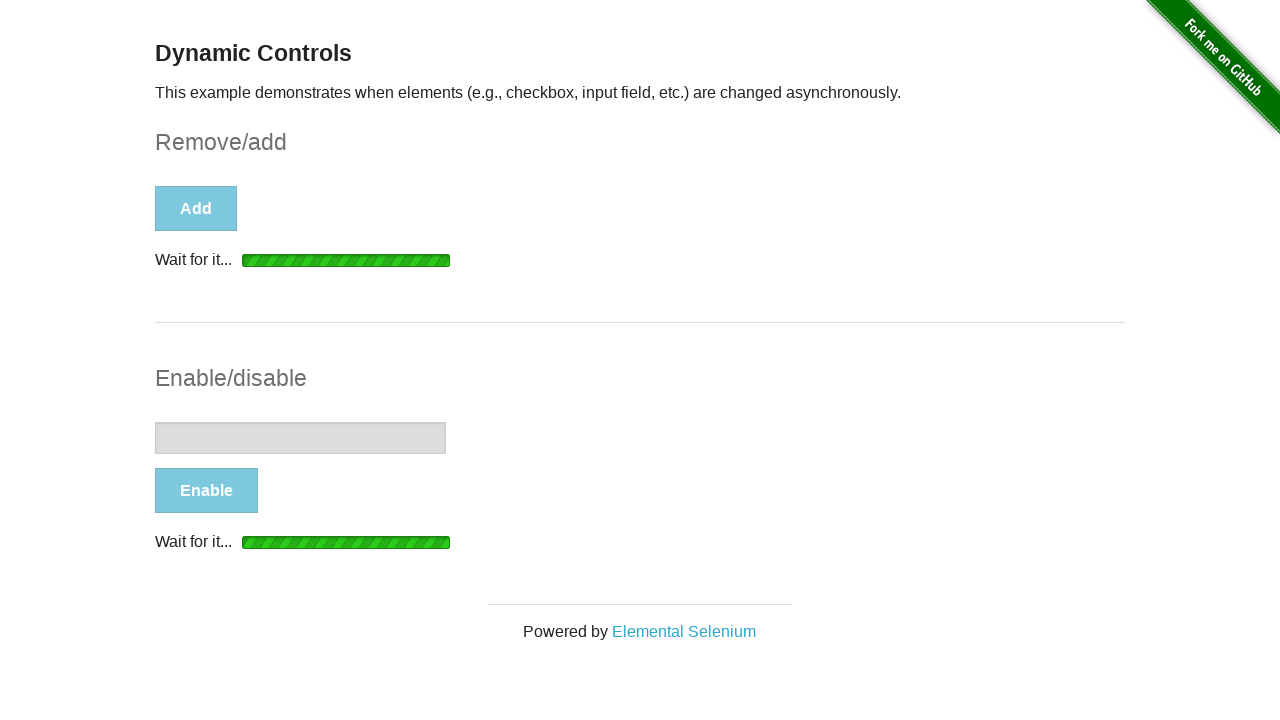

Filled input field with text 'Platzi' on #input-example > input[type=text]
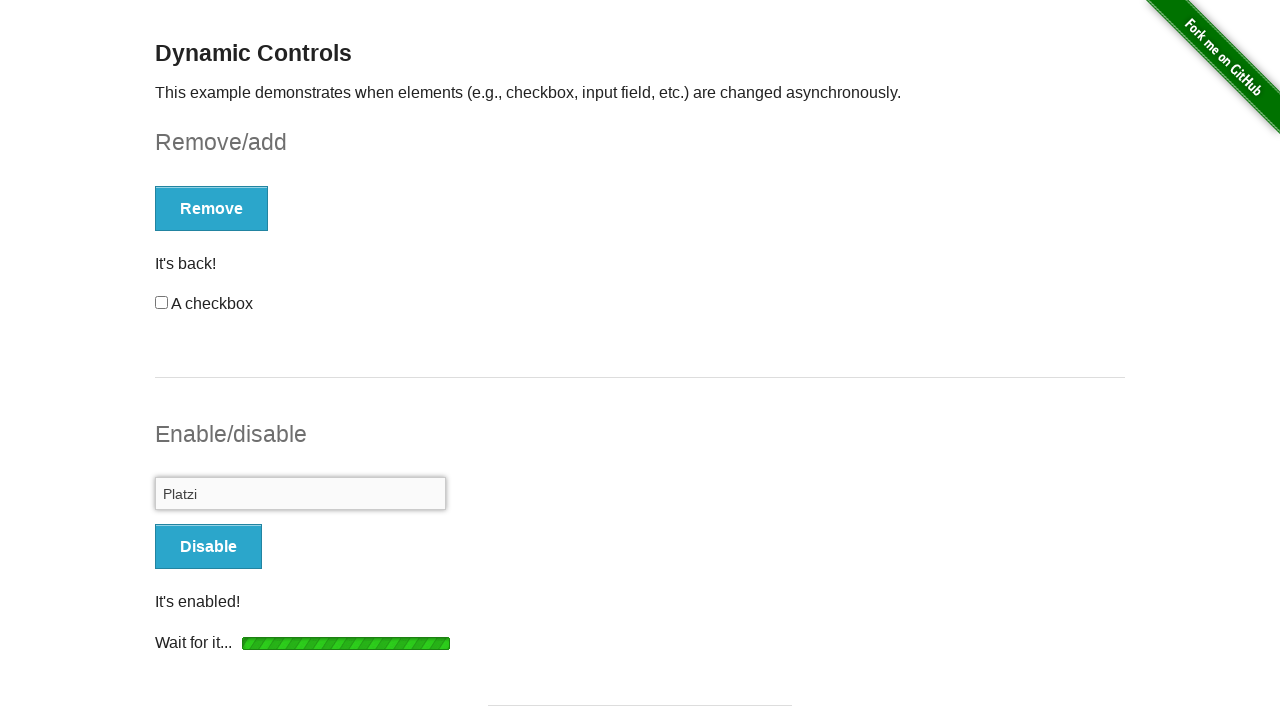

Clicked the Enable/Disable button again to disable input at (208, 546) on #input-example > button
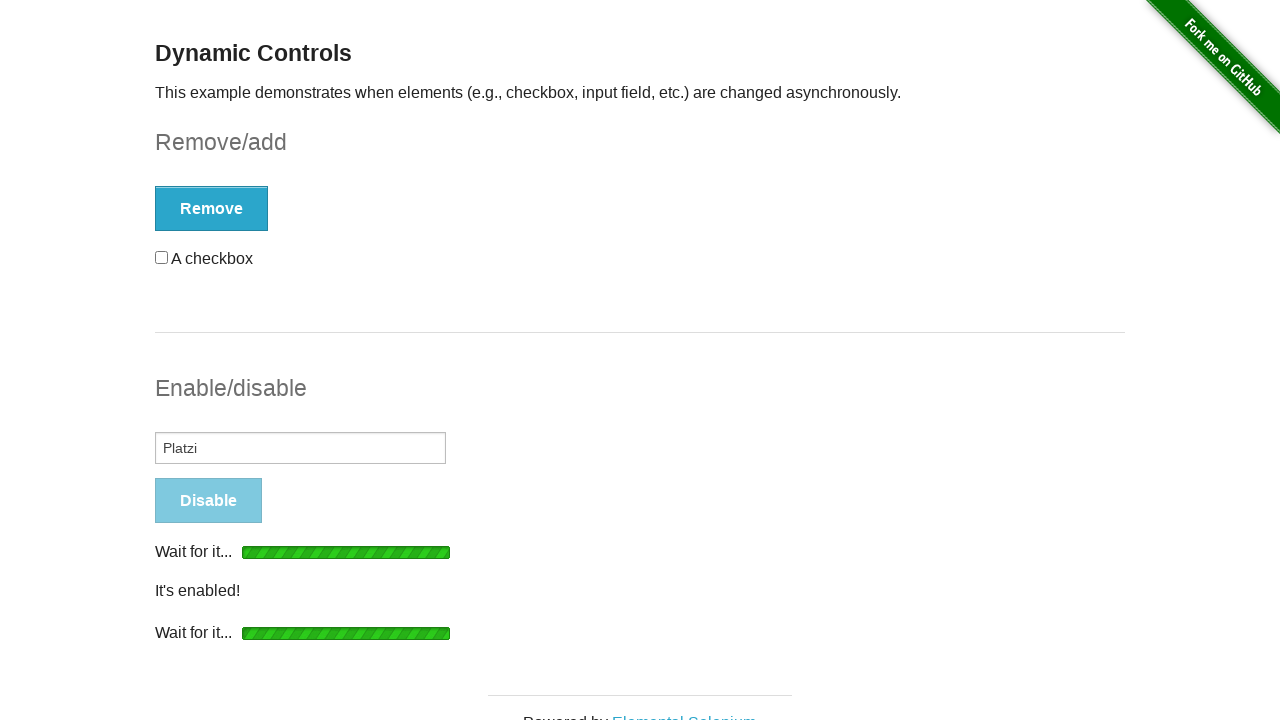

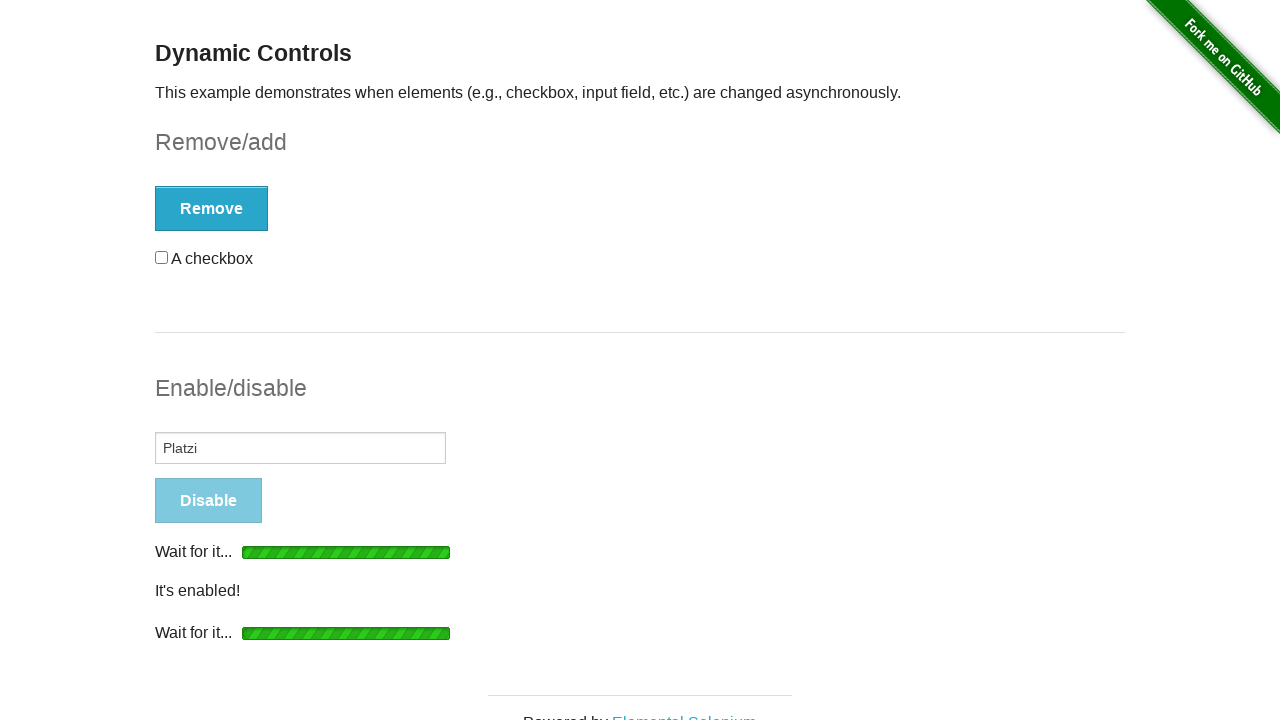